Tests entering a money amount in the savings goal calculator input field and verifies the displayed value is formatted correctly.

Starting URL: http://qa-assignment.useorigin.com.s3-website-us-east-1.amazonaws.com/

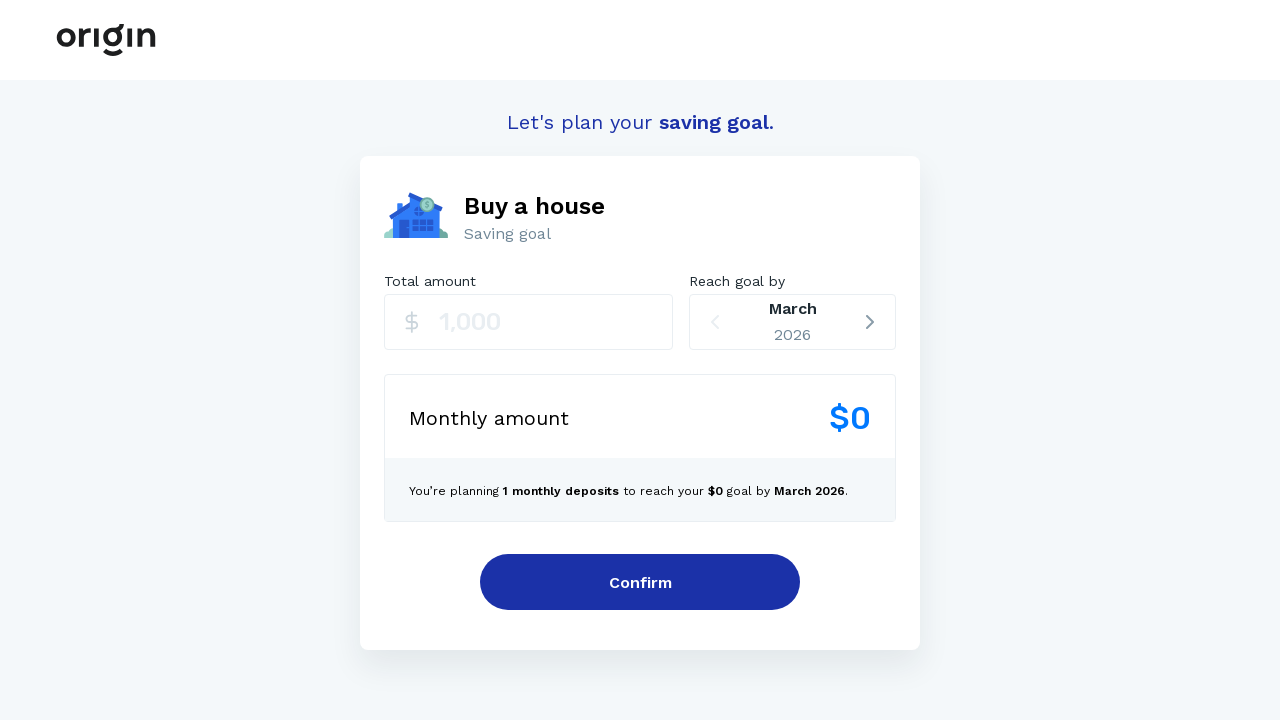

Navigated to savings goal calculator application
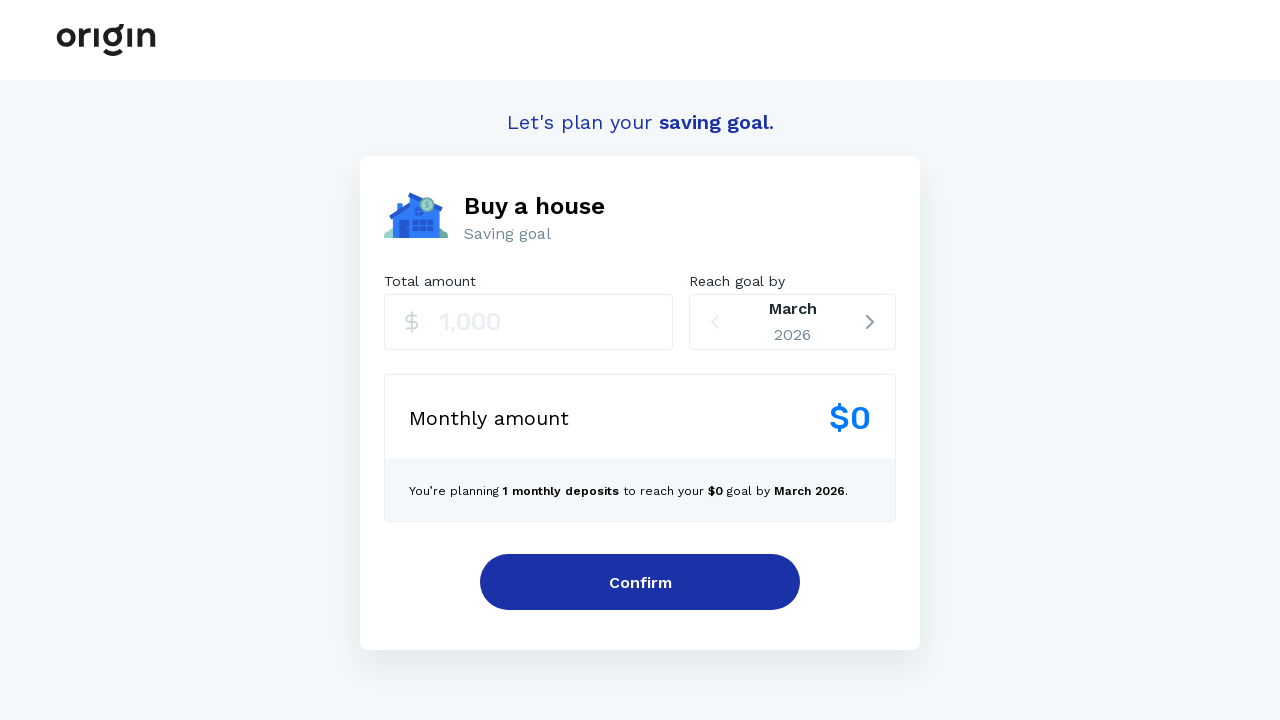

Entered '250000' in the savings goal calculator input field on //input['1,000']
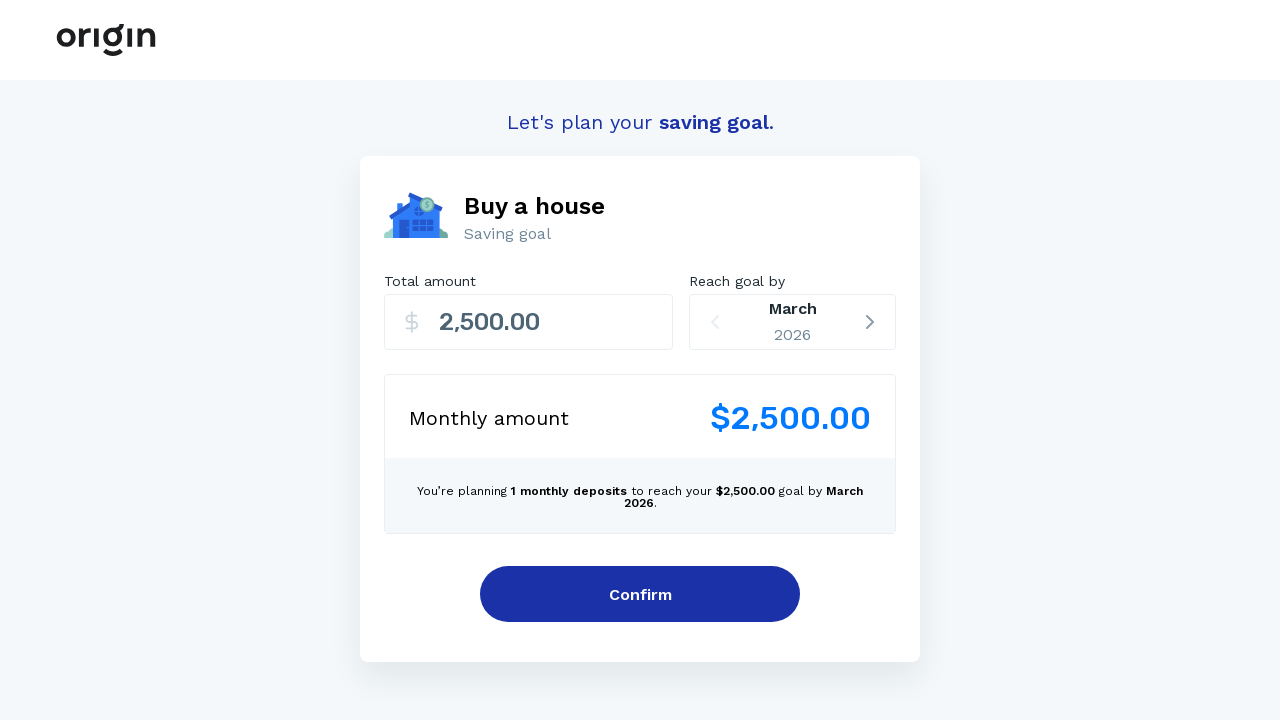

Retrieved the displayed value from the input field
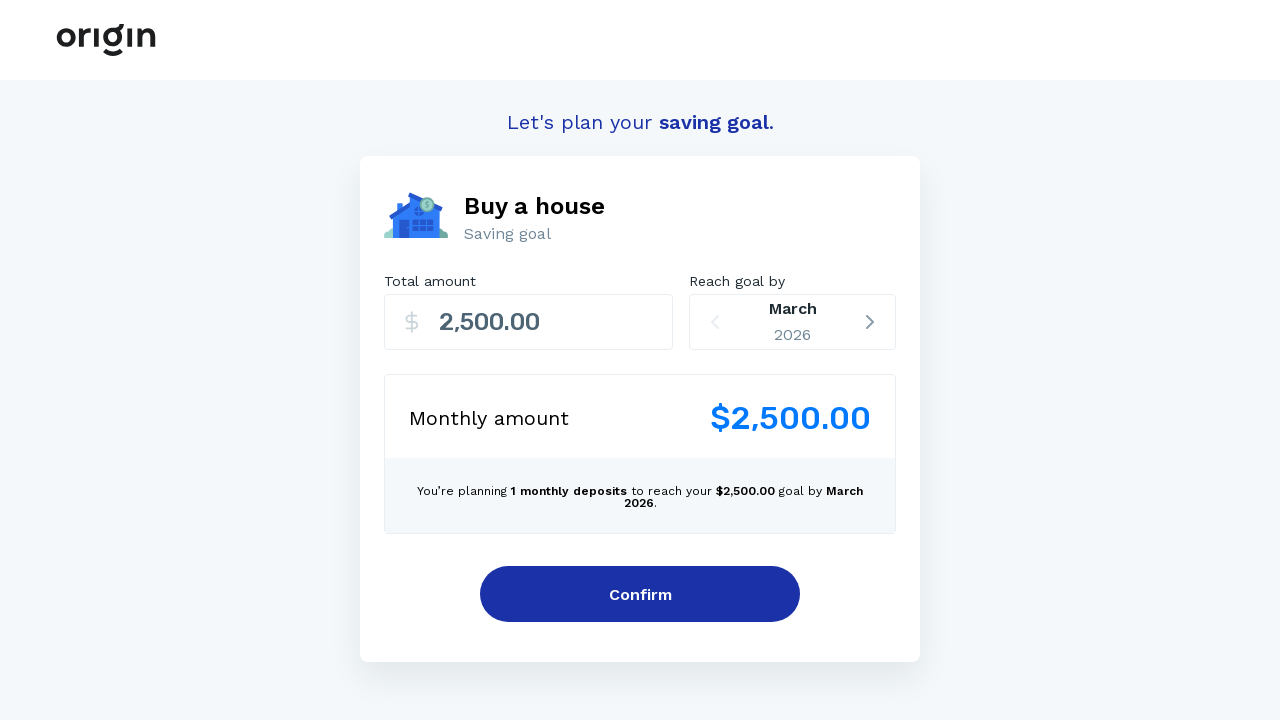

Verified that displayed value is correctly formatted as '2,500.00'
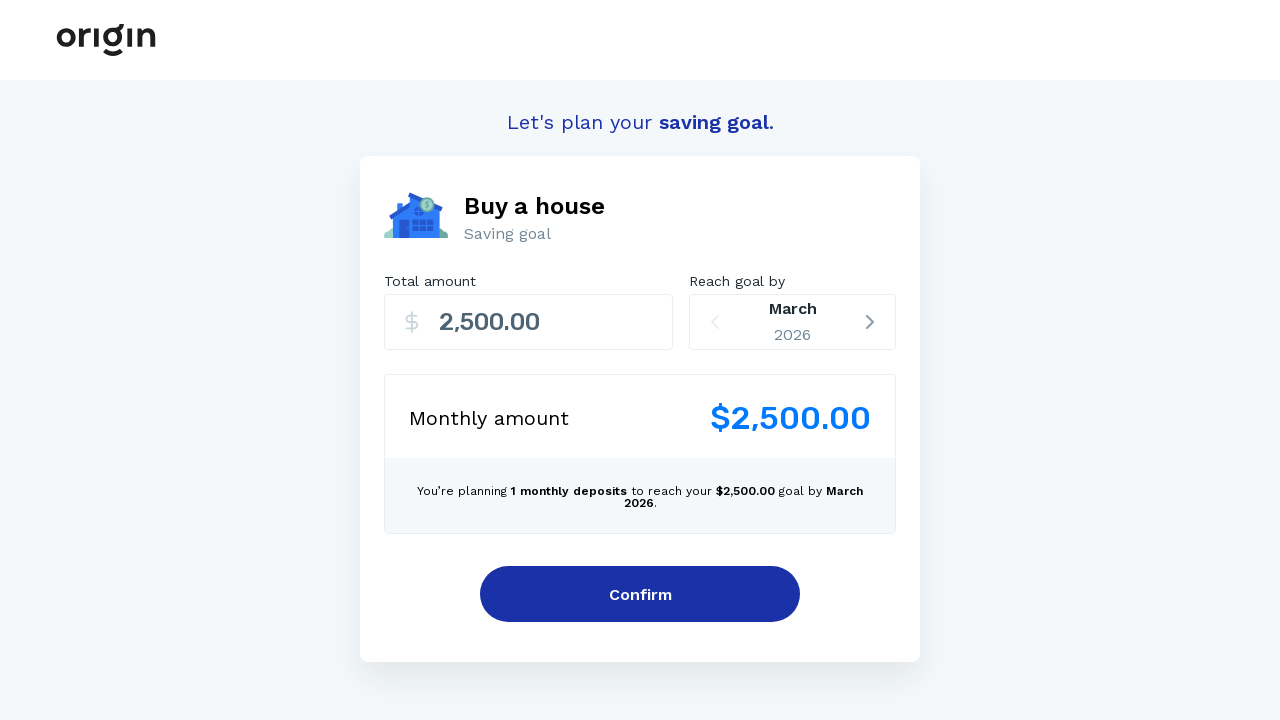

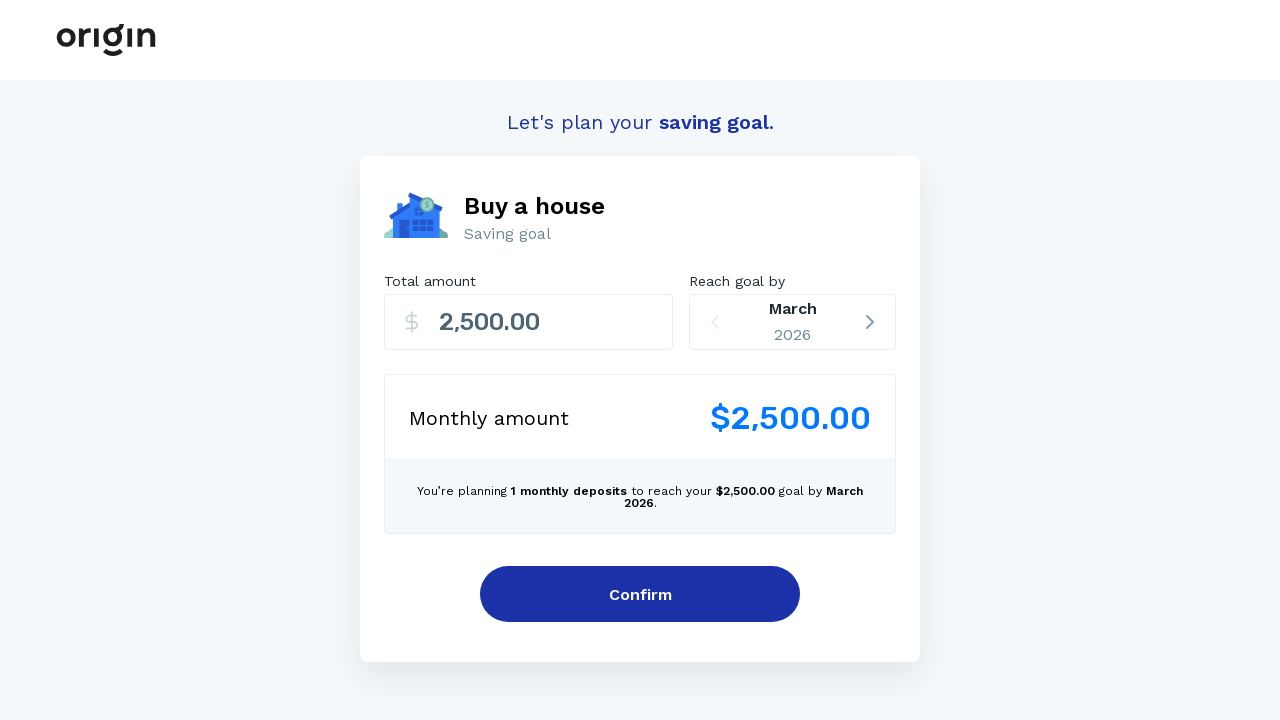